Tests multi-window handling by opening a new browser window, navigating to a courses page, extracting a course name, switching back to the parent window, and entering the course name into a form field

Starting URL: https://rahulshettyacademy.com/angularpractice/

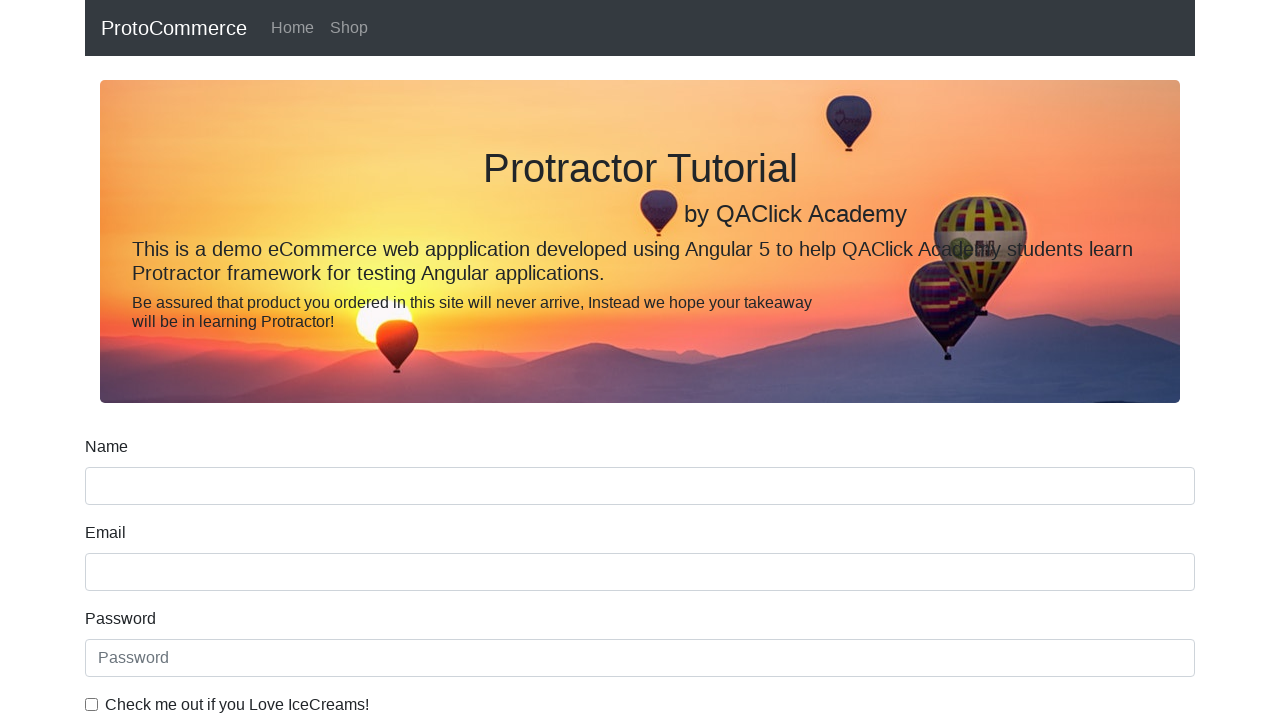

Opened a new browser window/tab
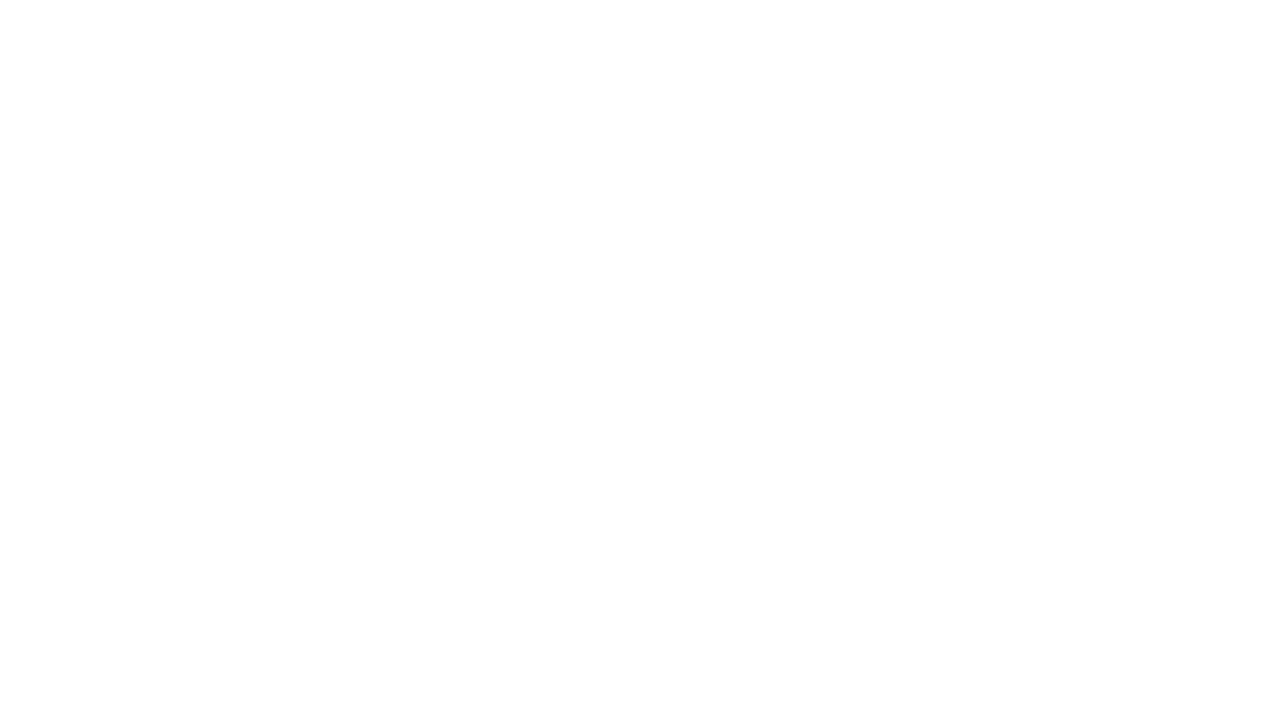

Navigated to Rahul Shetty Academy homepage in new window
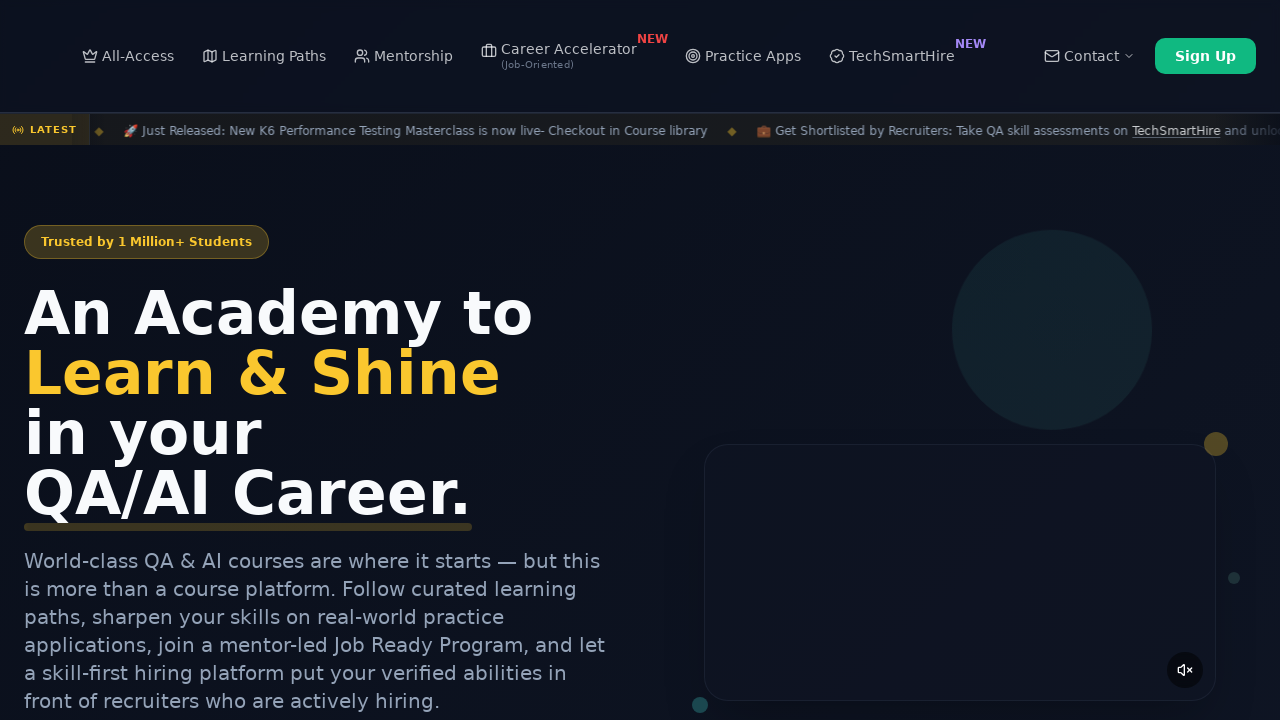

Located course links on the page
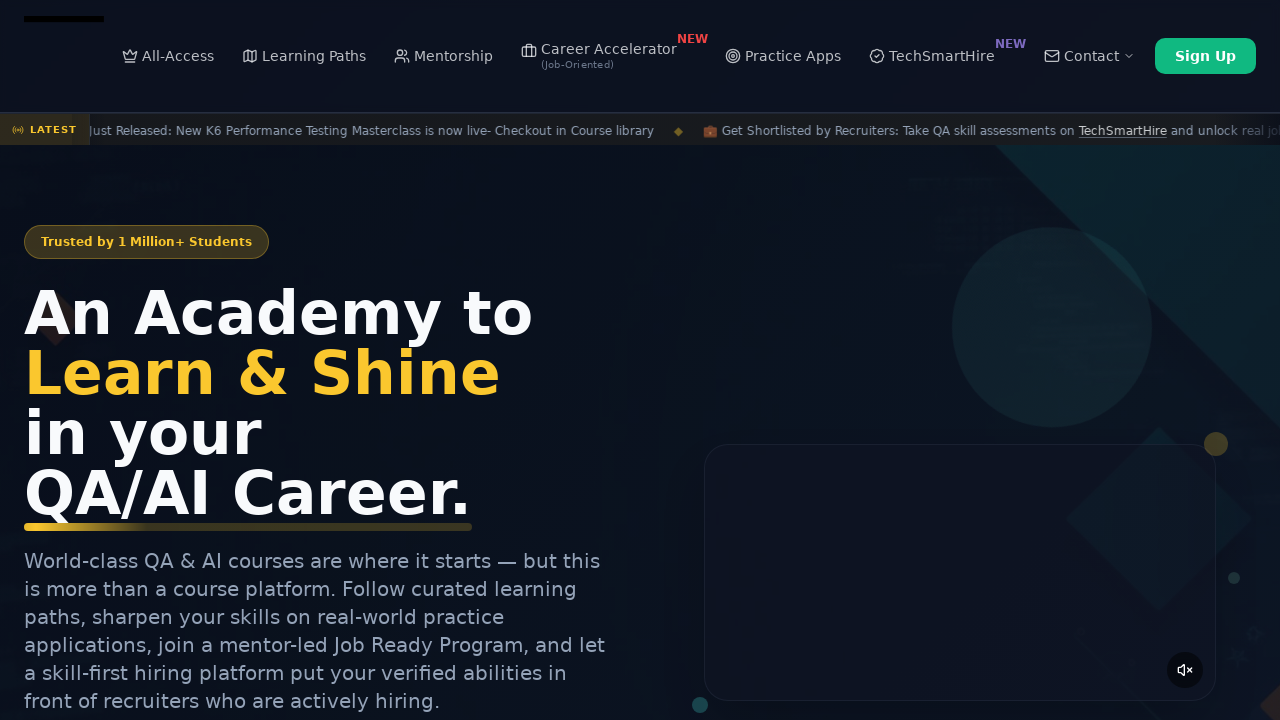

Extracted course name: Playwright Testing
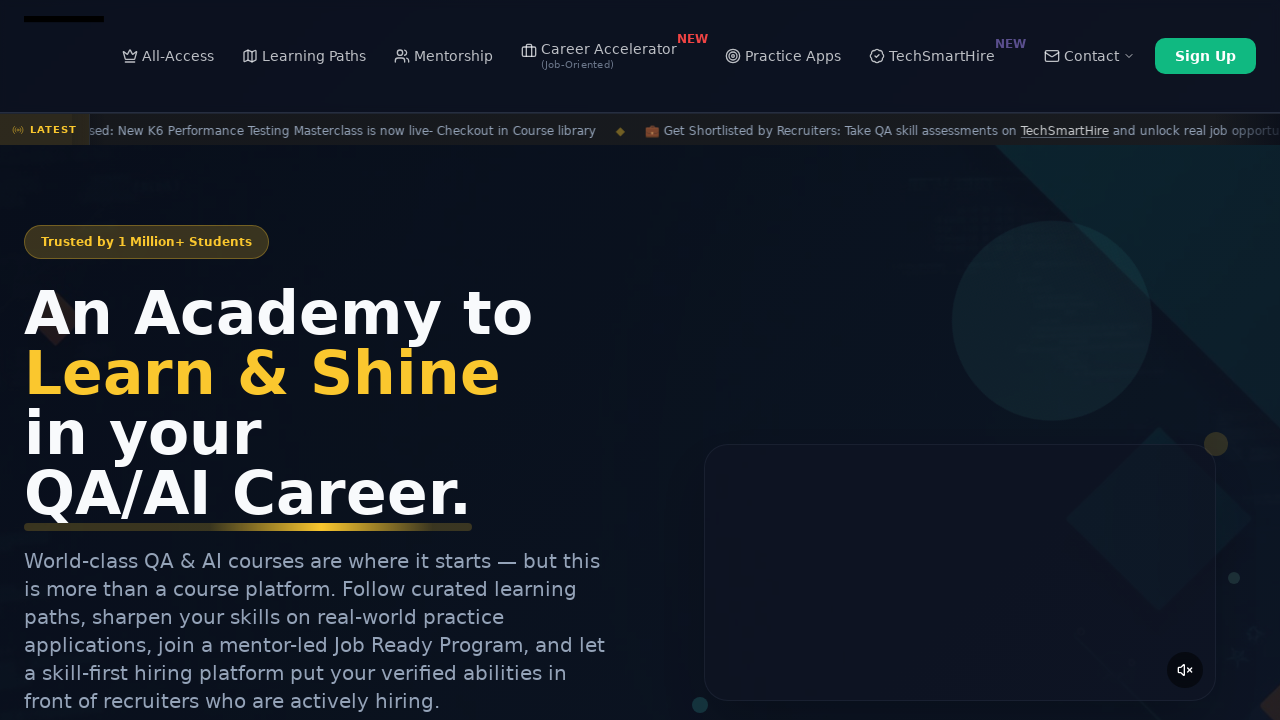

Switched back to parent window
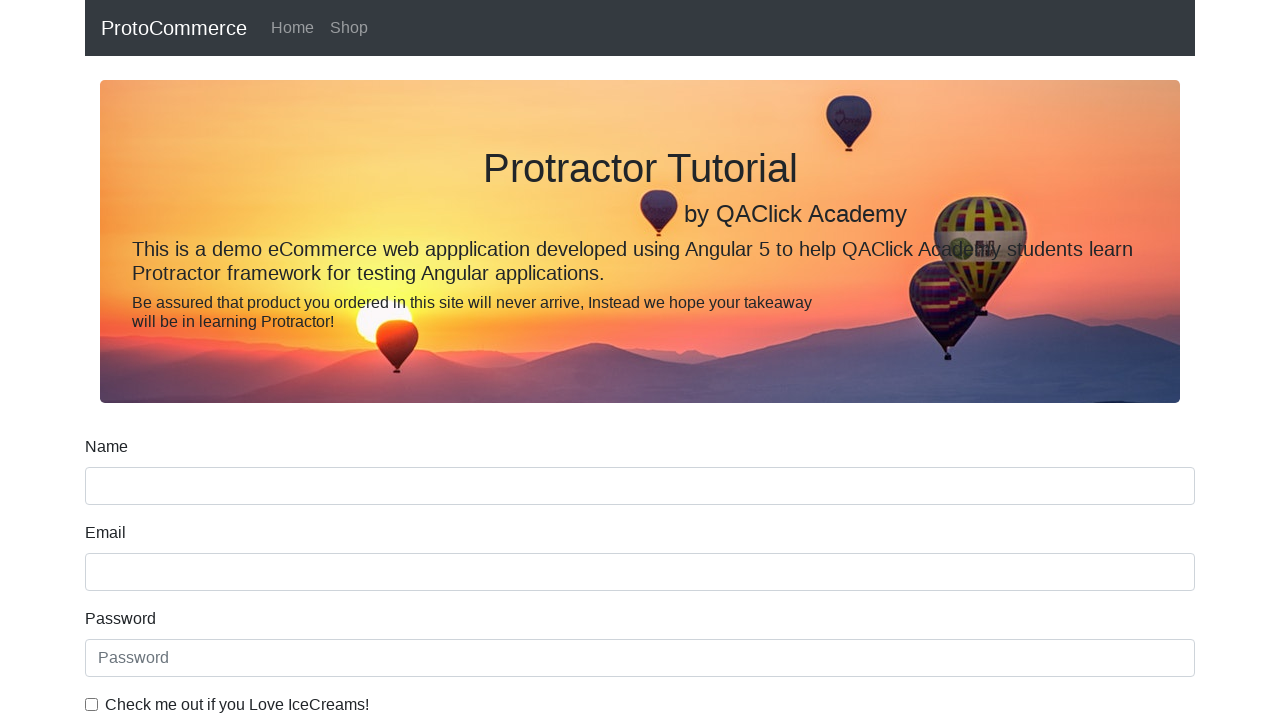

Filled name field with course name: Playwright Testing on input[name='name']
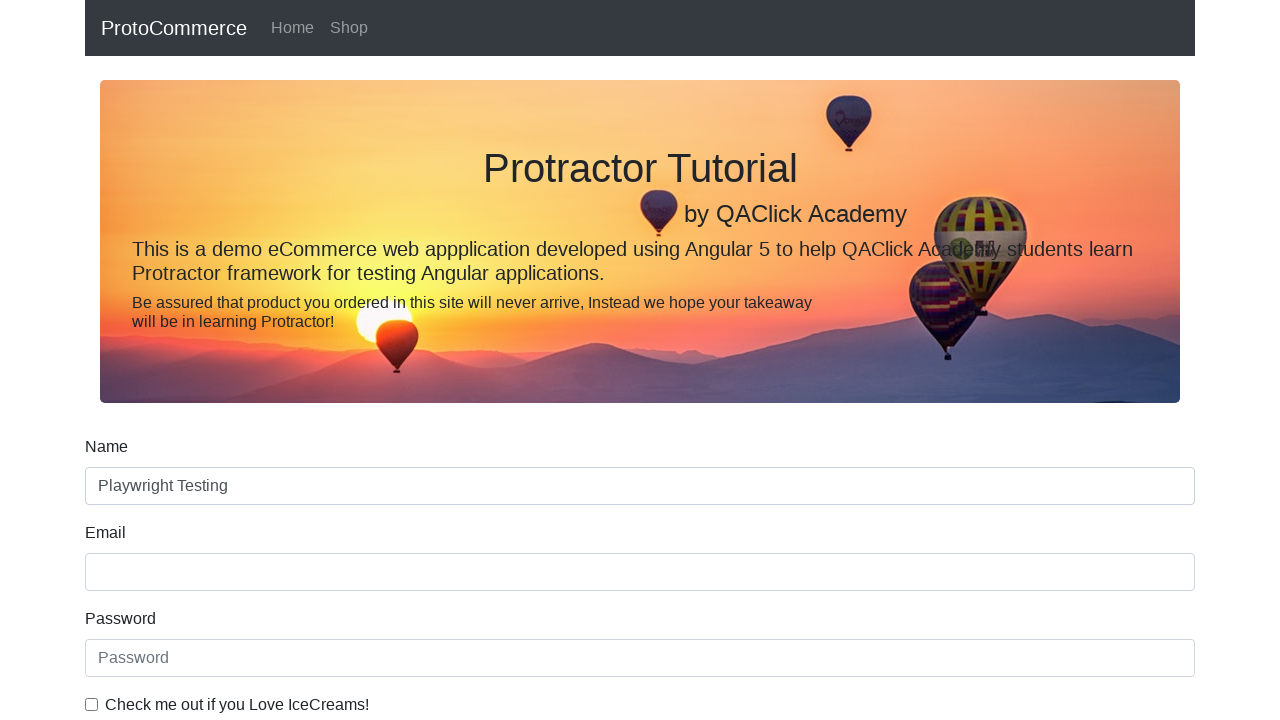

Waited 500ms for form field to complete
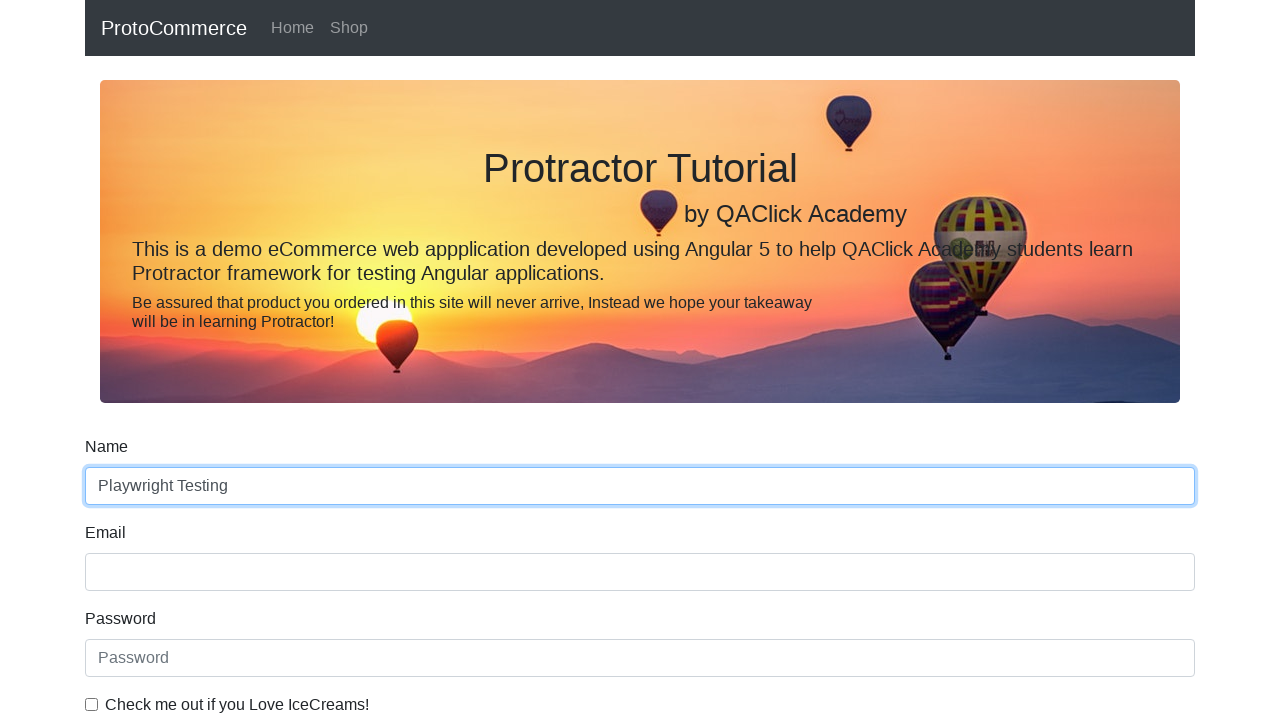

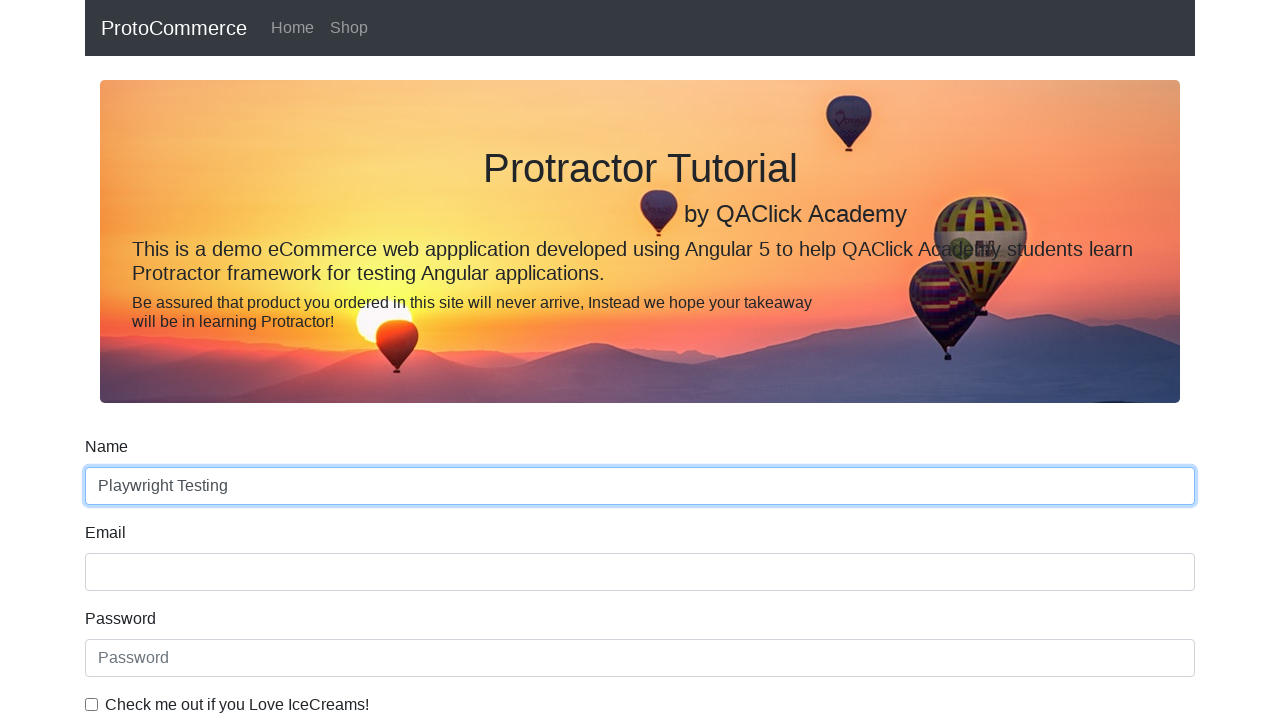